Tests extracting star rating value from CSS pseudo-element and entering it into a form field to validate the rating

Starting URL: https://play1.automationcamp.ir/advanced.html

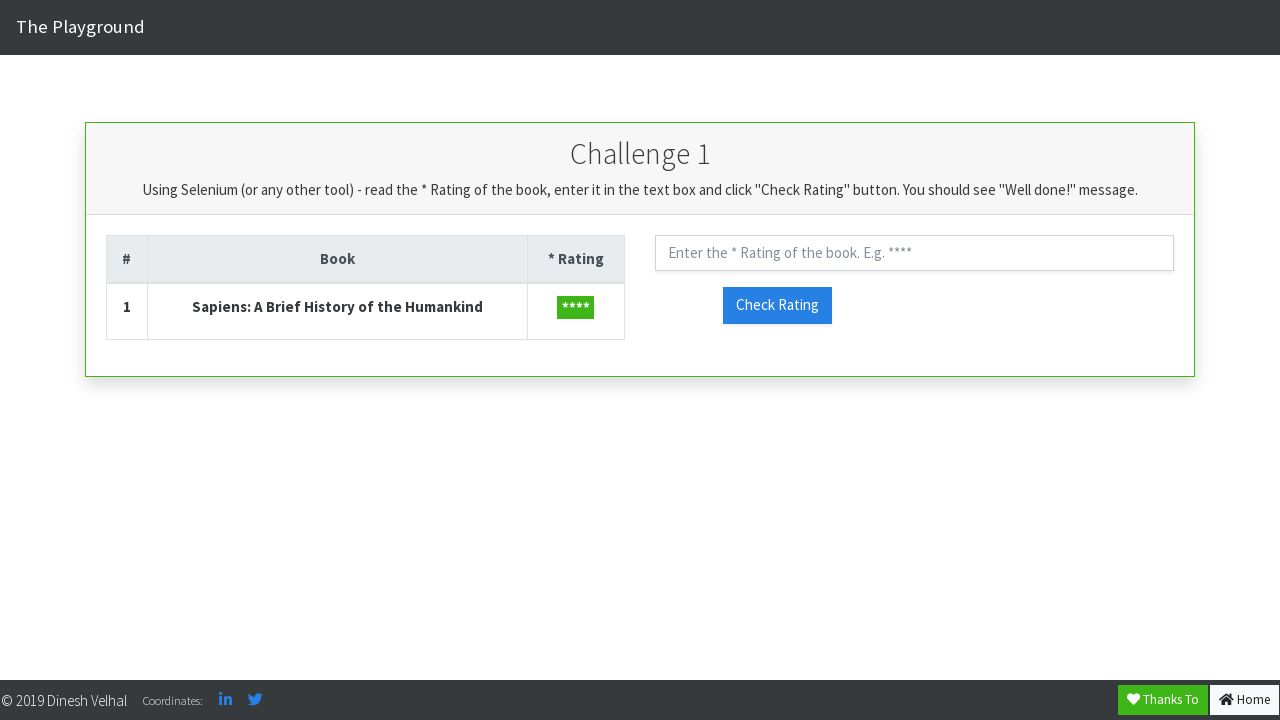

Extracted star rating value from CSS pseudo-element using JavaScript
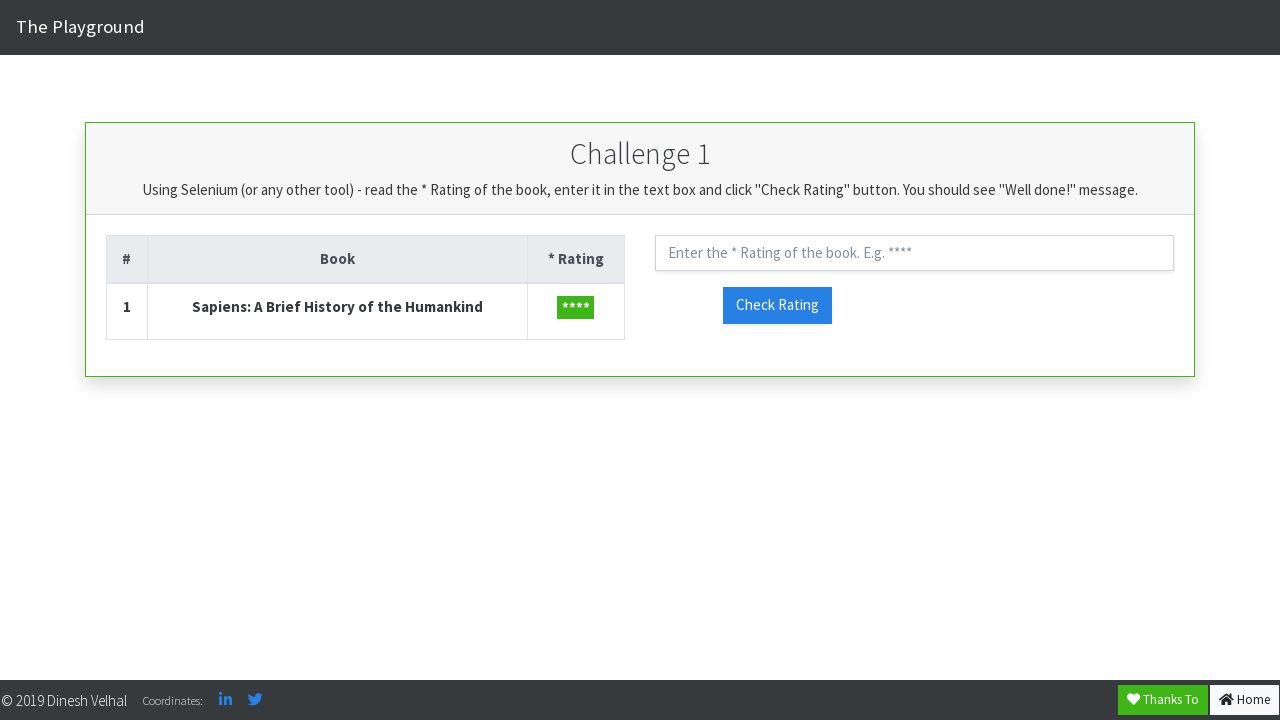

Cleaned extracted star rating by removing quote characters
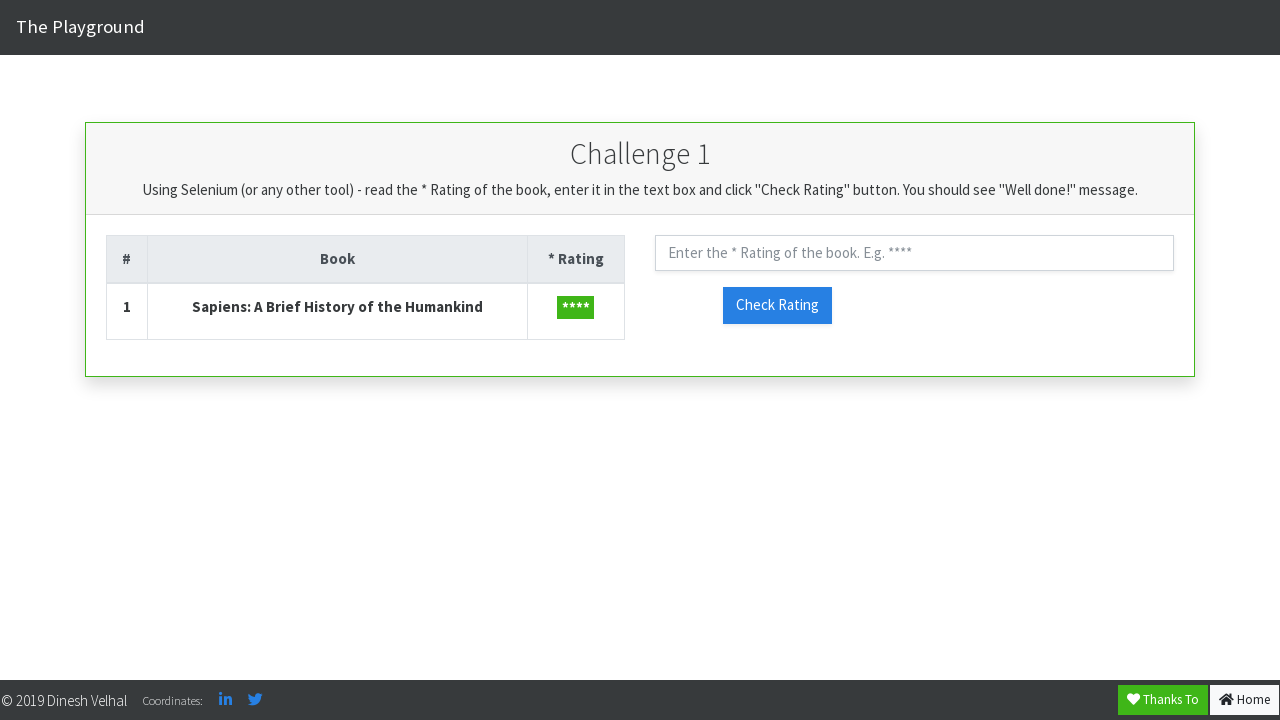

Clicked on the rating input field at (914, 253) on xpath=//input[@placeholder='Enter the * Rating of the book. E.g. ****']
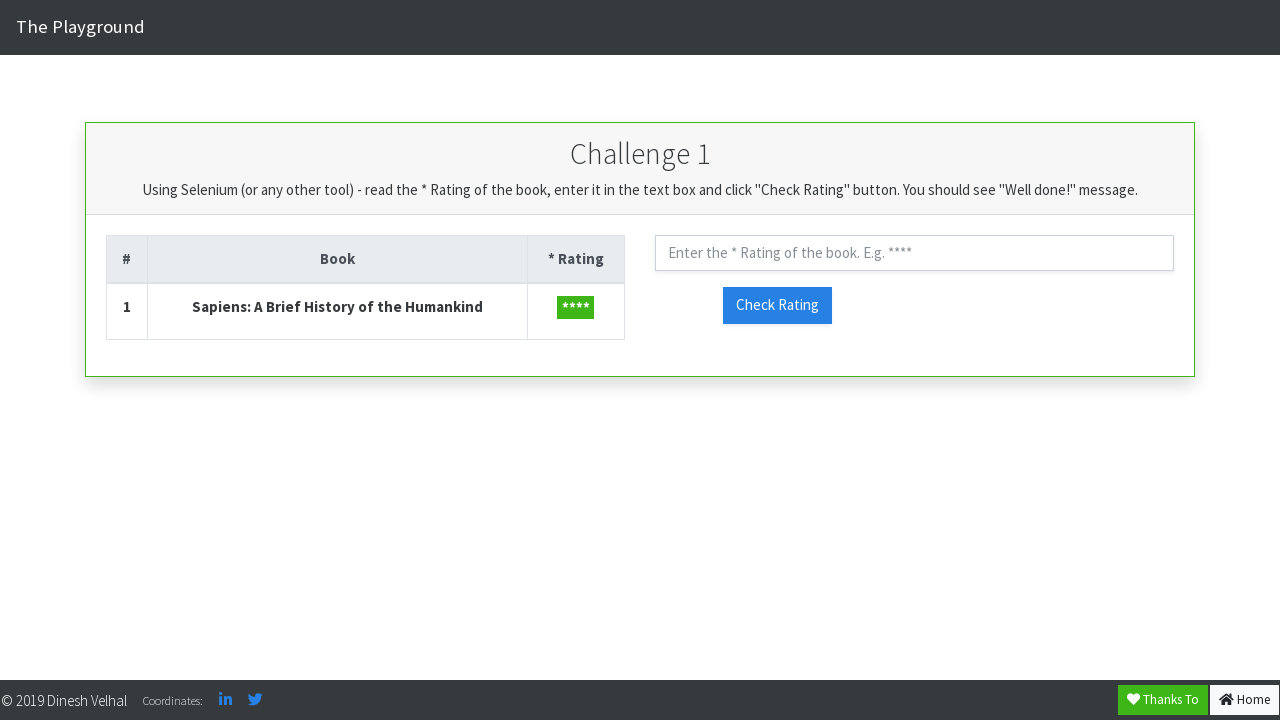

Entered extracted star rating '****' into the form field on //input[@placeholder='Enter the * Rating of the book. E.g. ****']
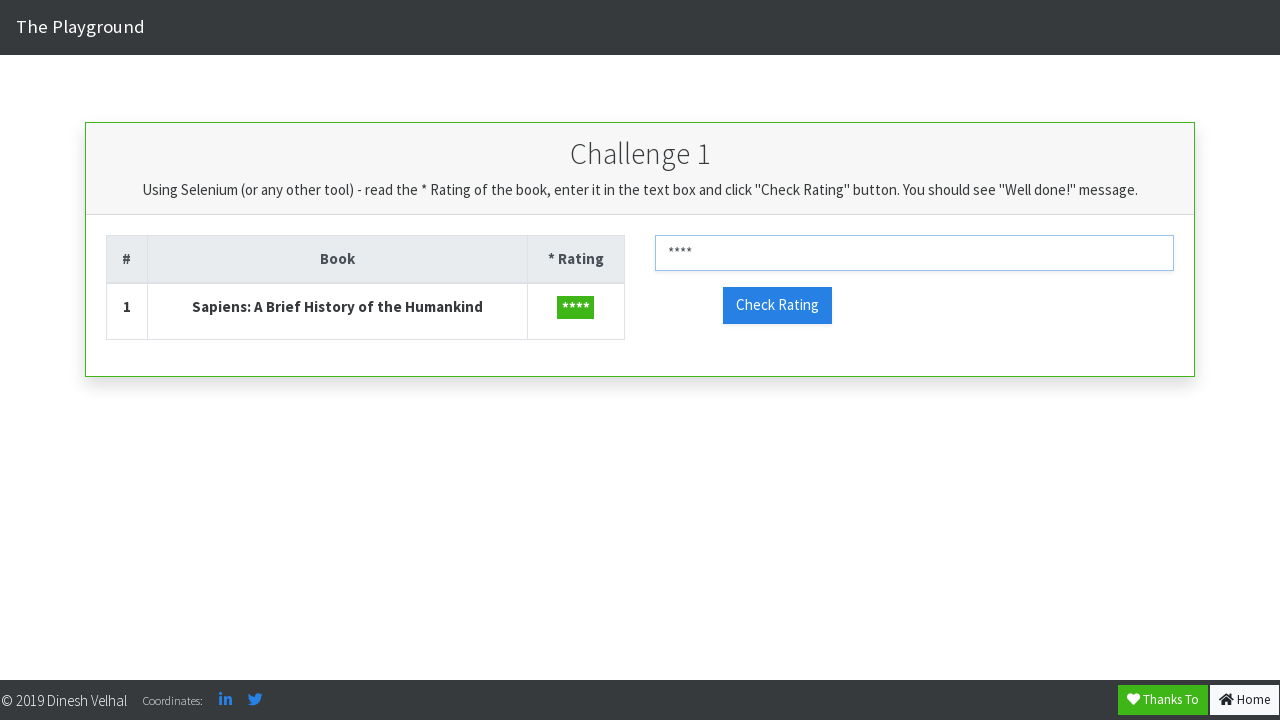

Clicked the check rating button to validate the entered rating at (777, 305) on xpath=//button[@id='check_rating']
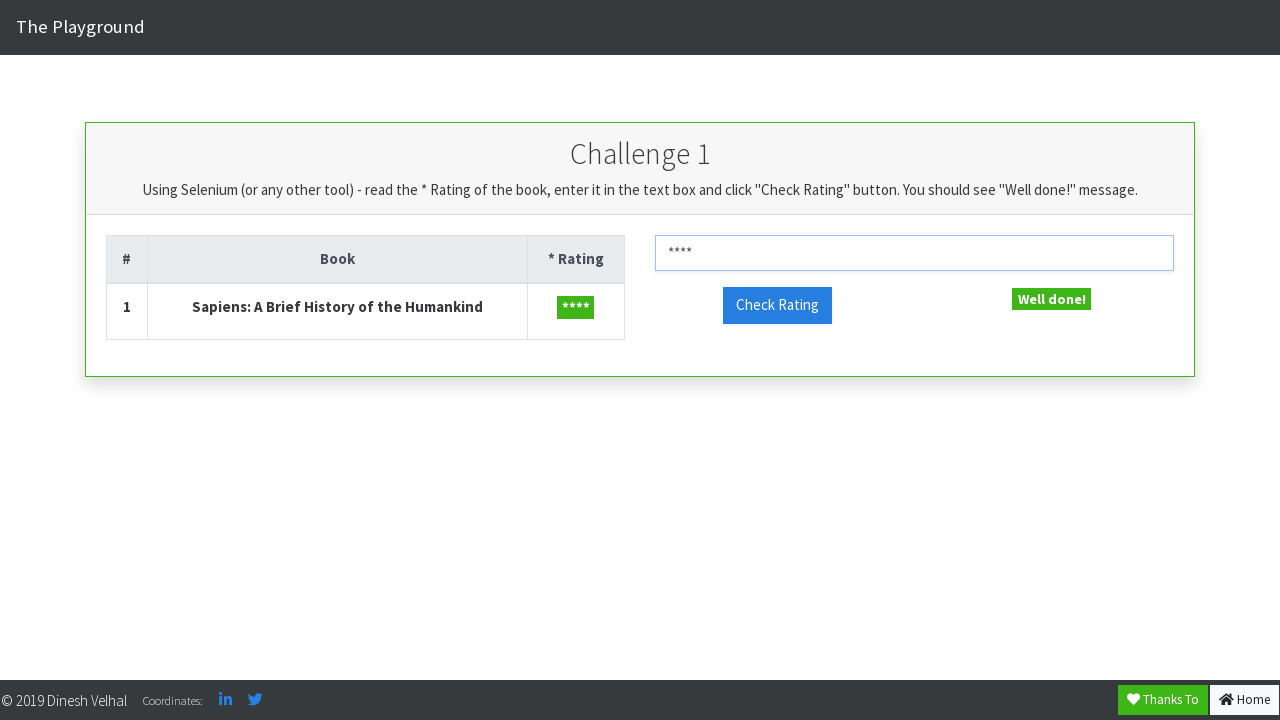

Success message 'Well done!' appeared, confirming rating validation
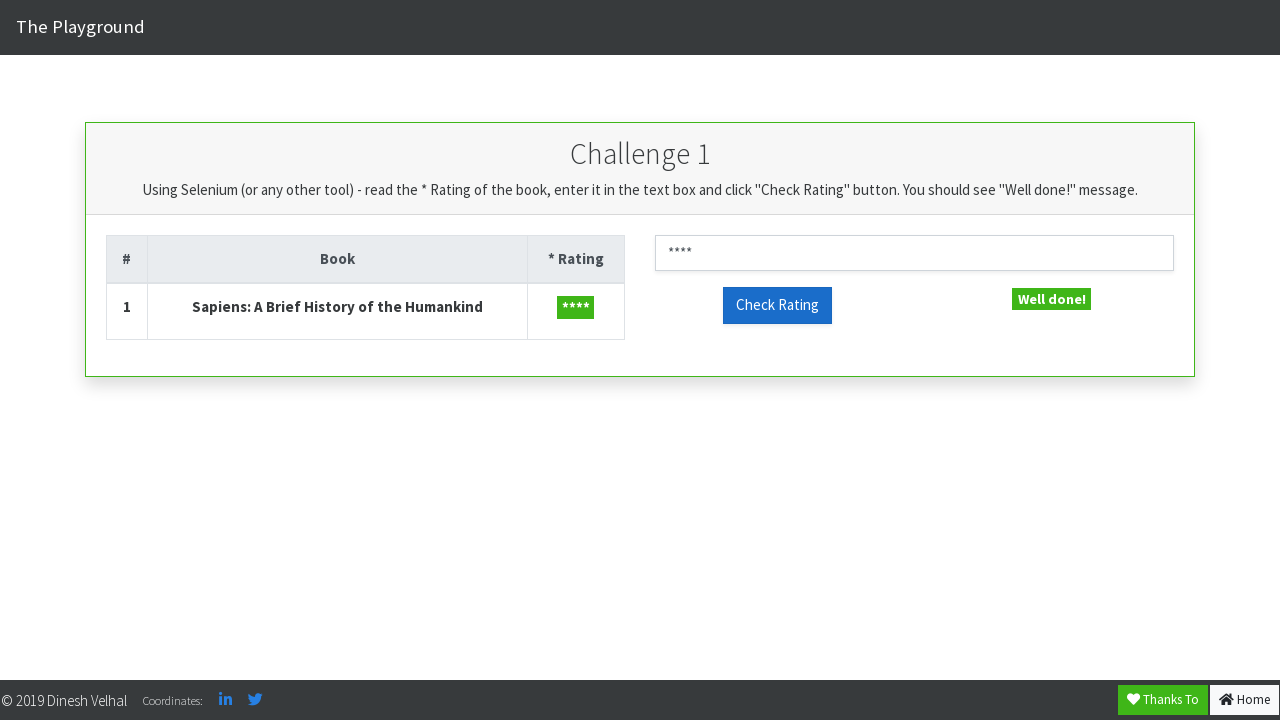

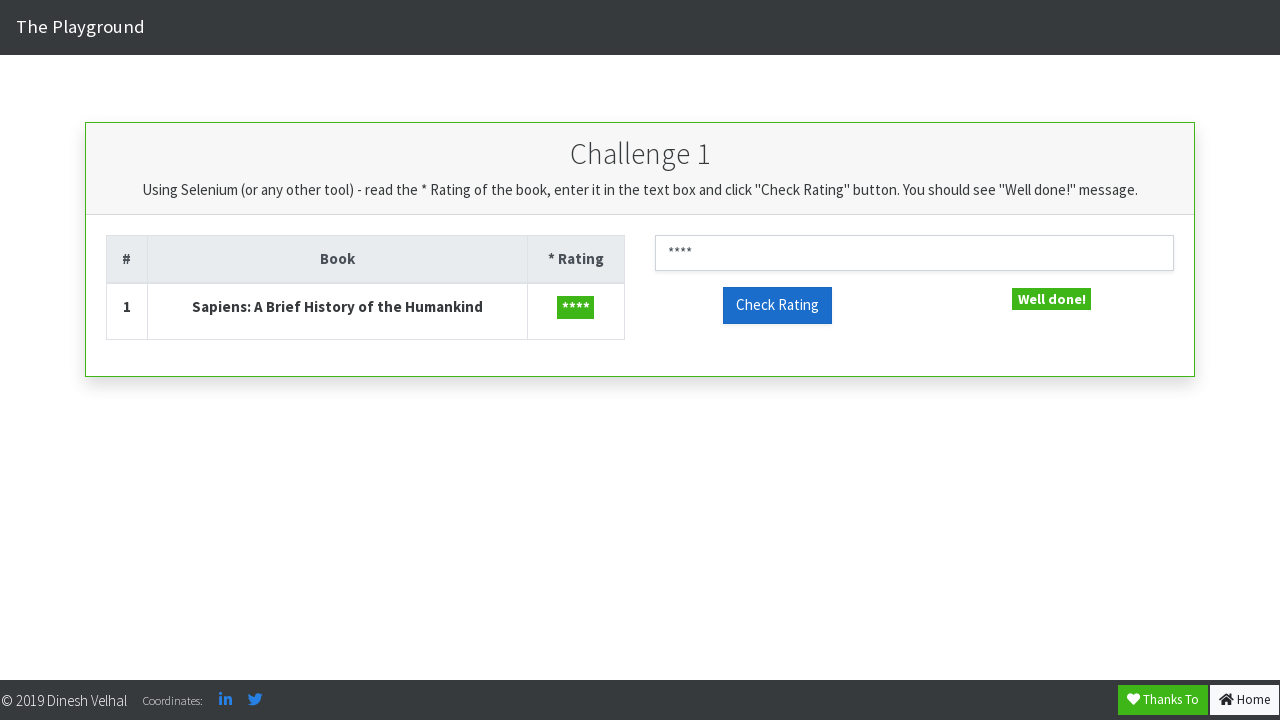